Retrieves a value from an element attribute, performs a mathematical calculation on it, fills the result in a form, selects checkboxes and radio buttons, then submits the form

Starting URL: http://suninjuly.github.io/get_attribute.html

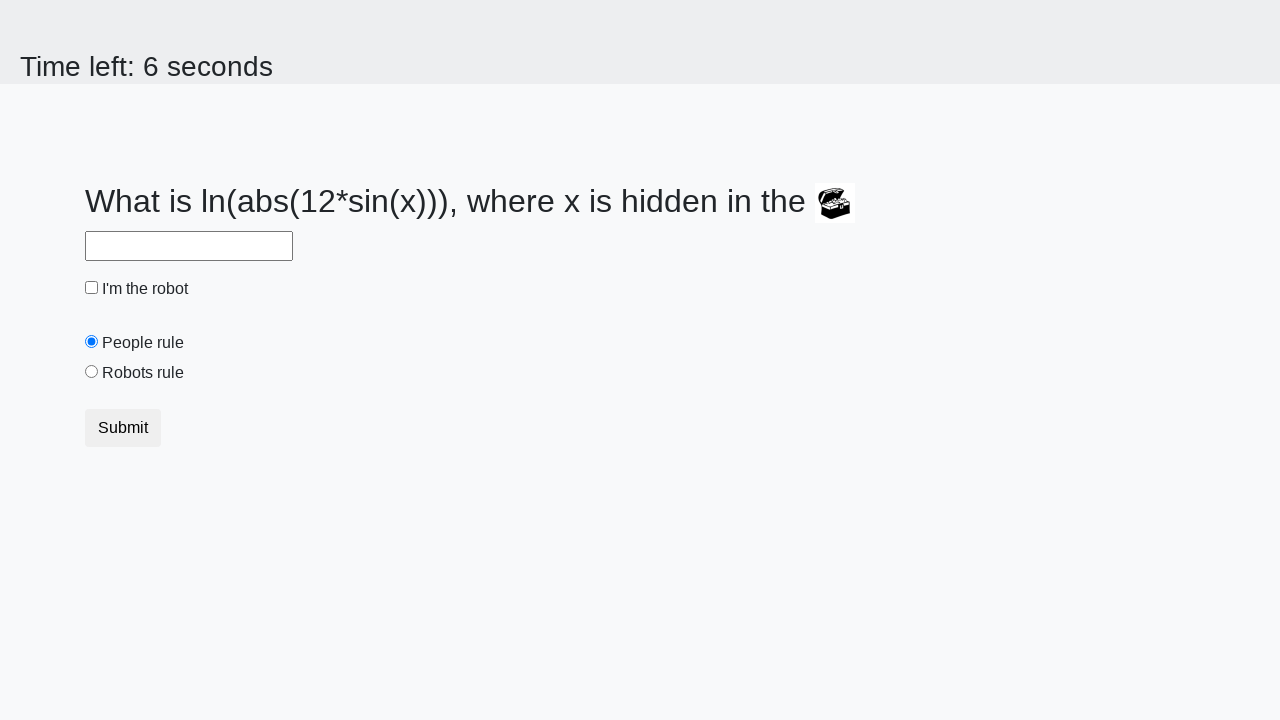

Located treasure element
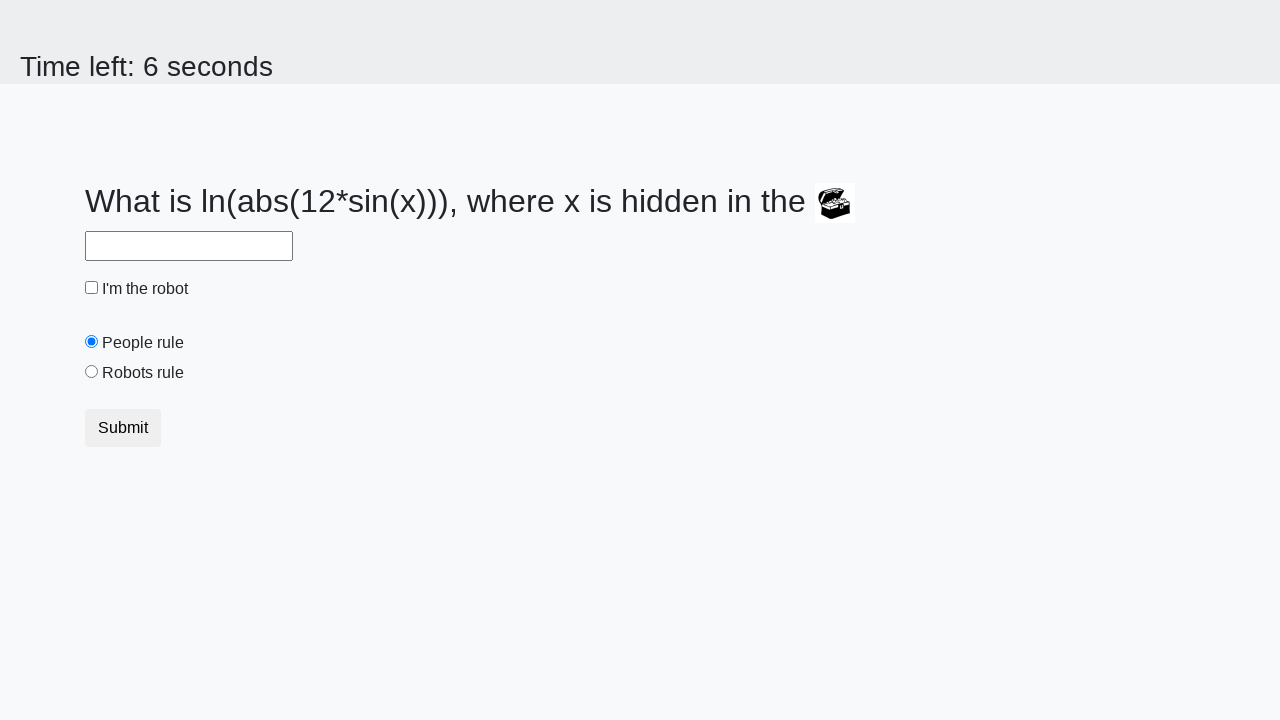

Retrieved valuex attribute: 485
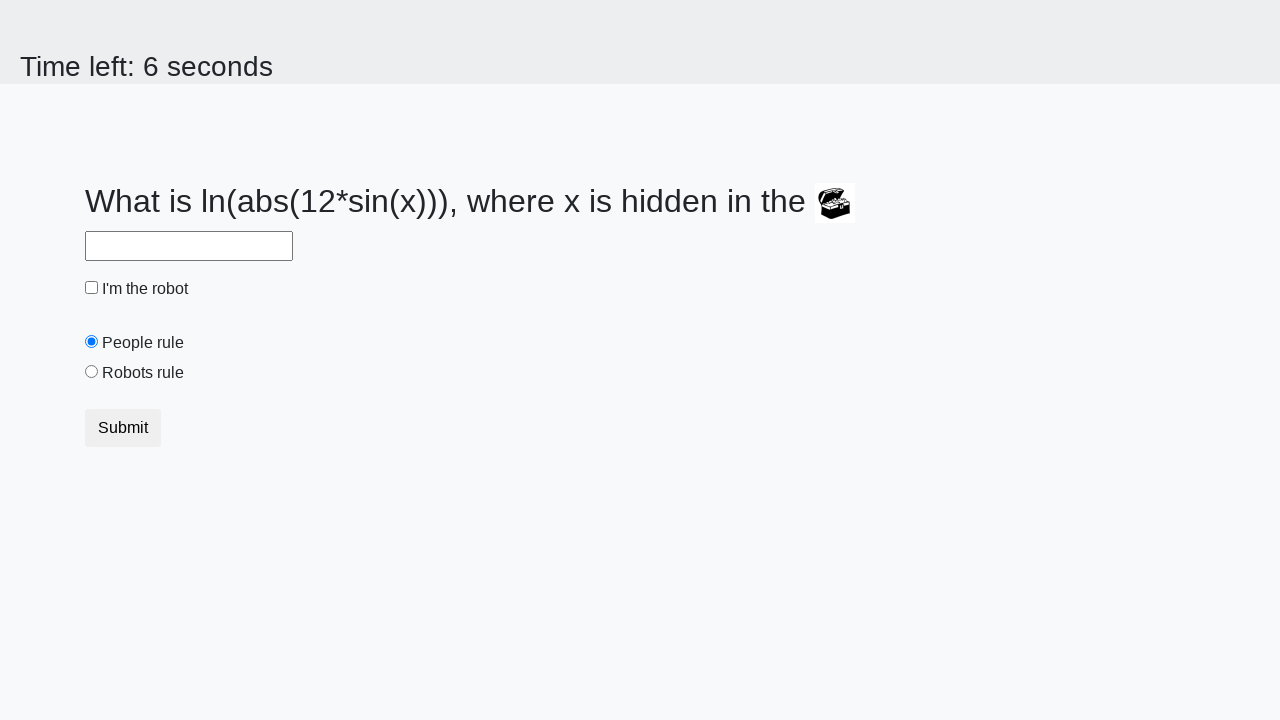

Calculated result using formula: 2.4124617786327986
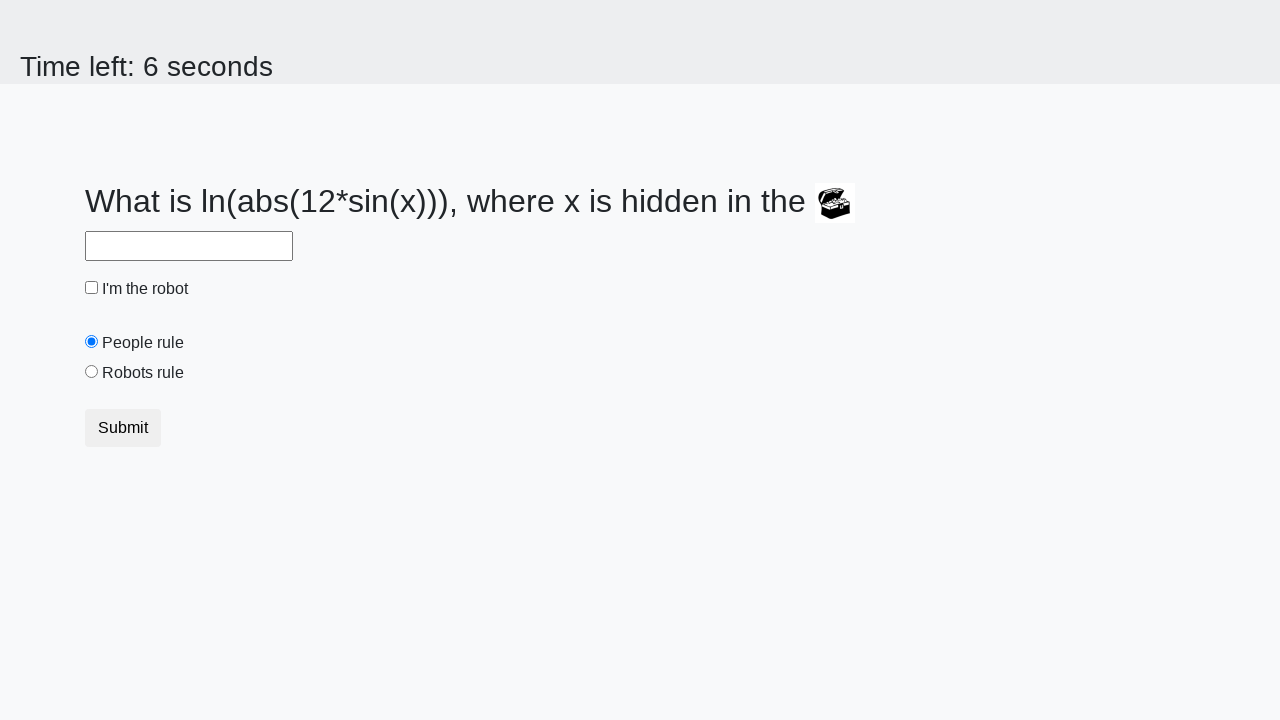

Filled answer field with calculated value on #answer
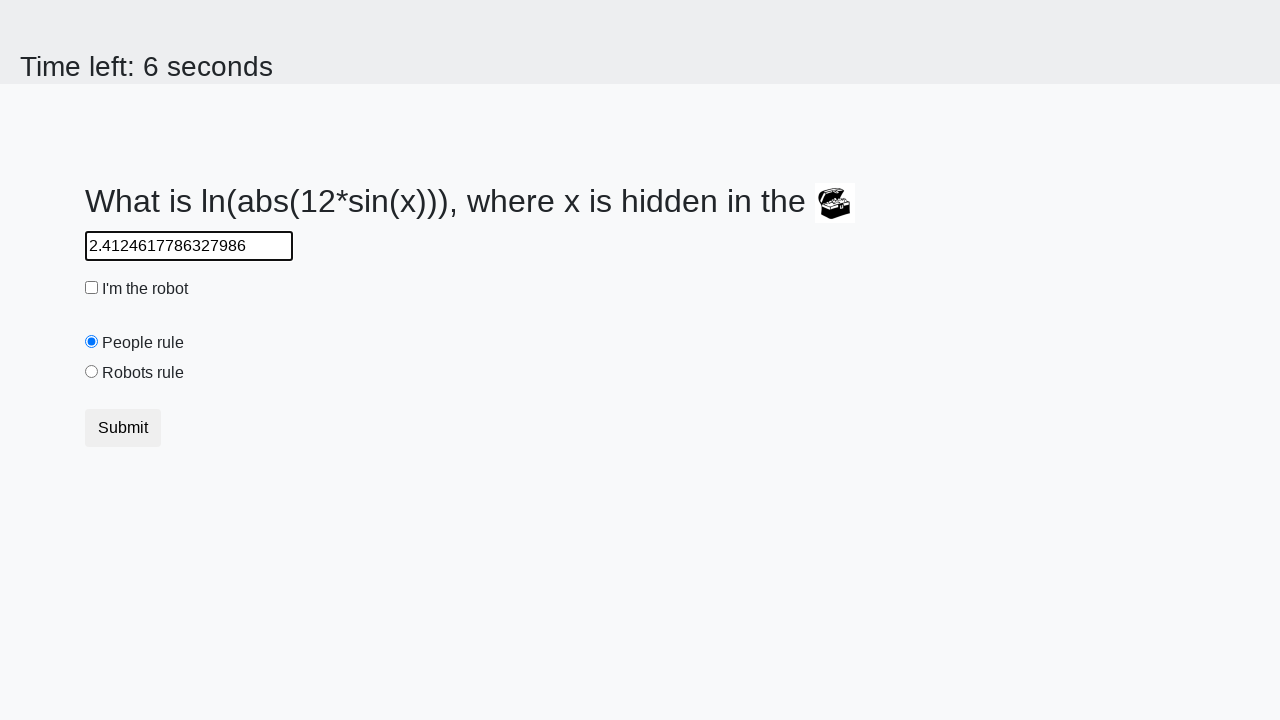

Clicked robot checkbox at (92, 288) on #robotCheckbox
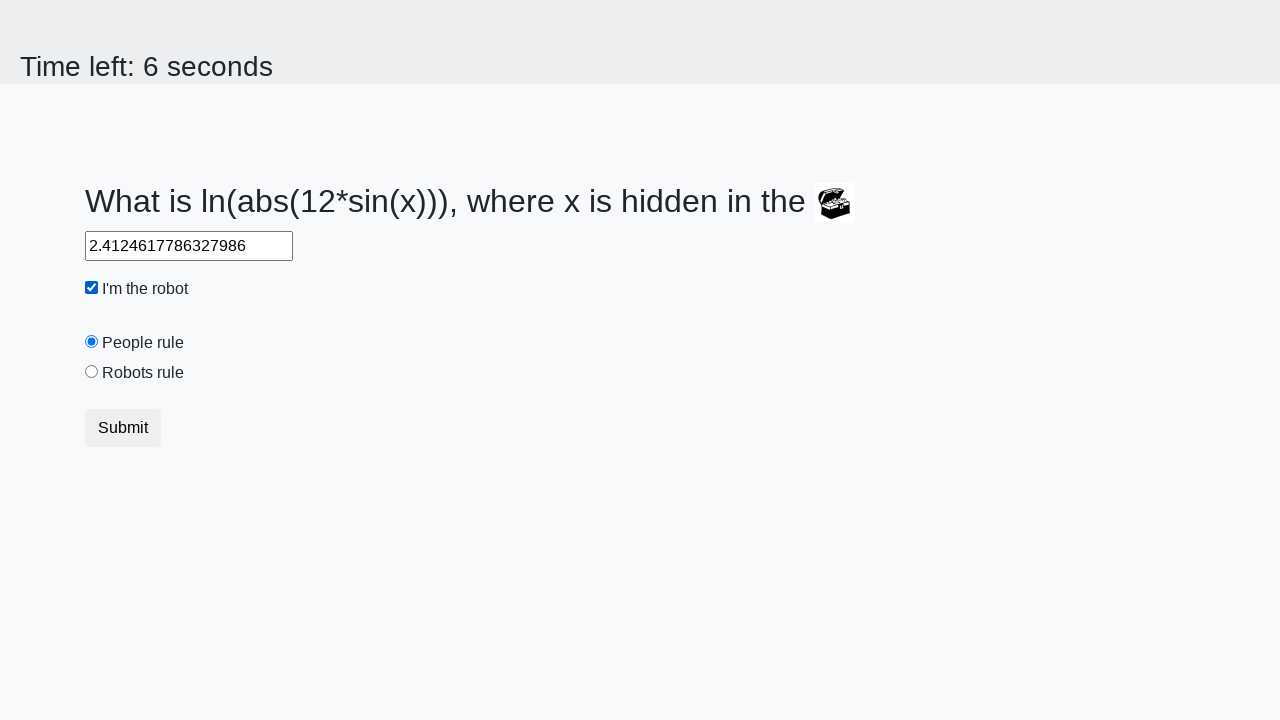

Clicked robots rule radio button at (92, 372) on #robotsRule
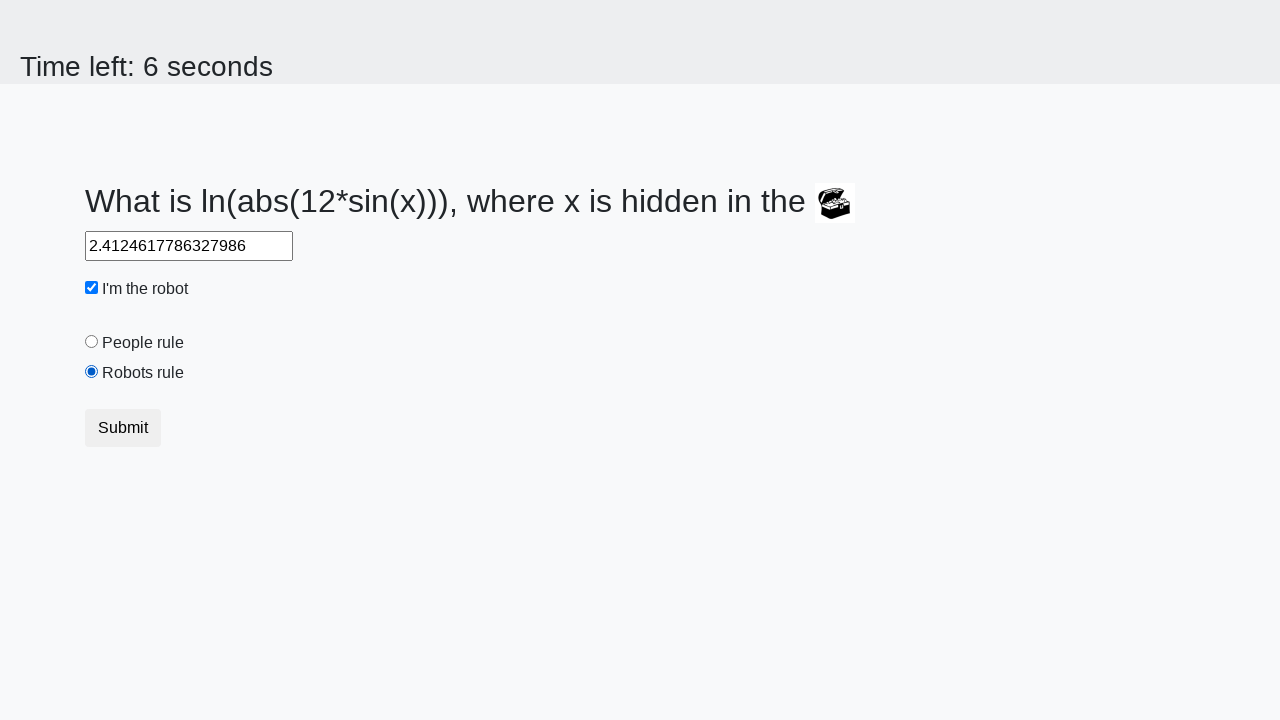

Submitted form by clicking button at (123, 428) on button.btn
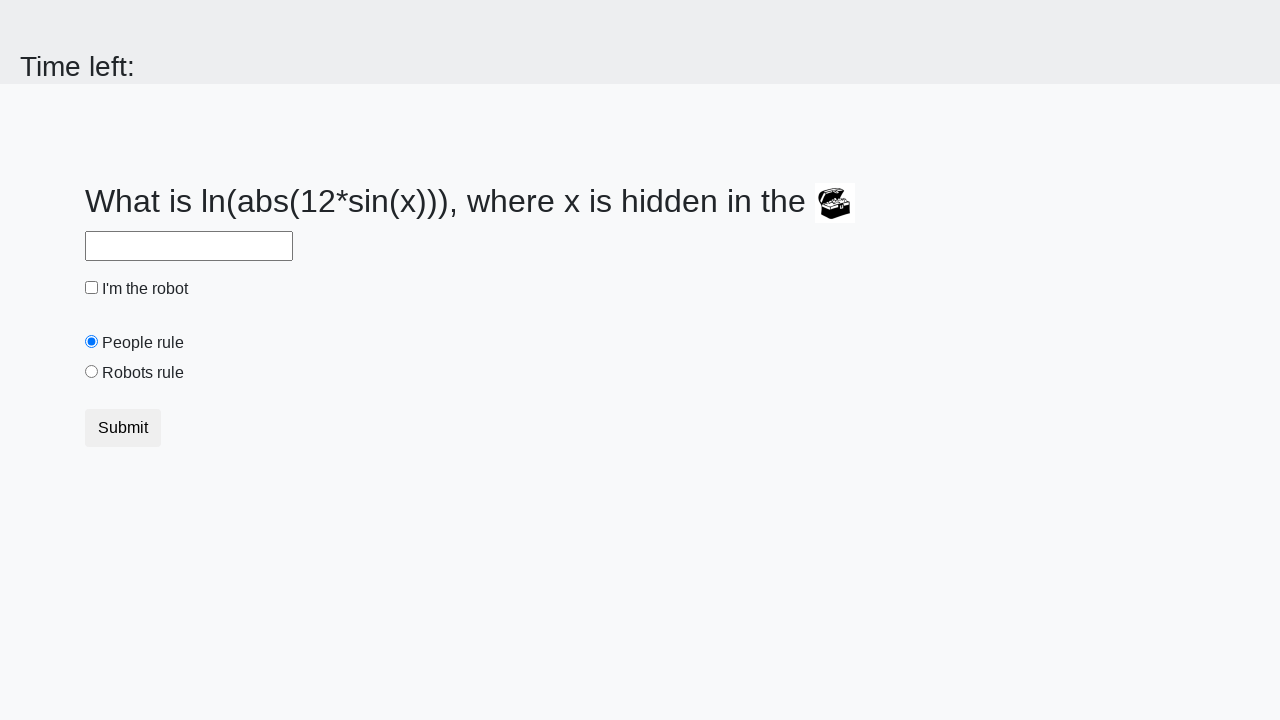

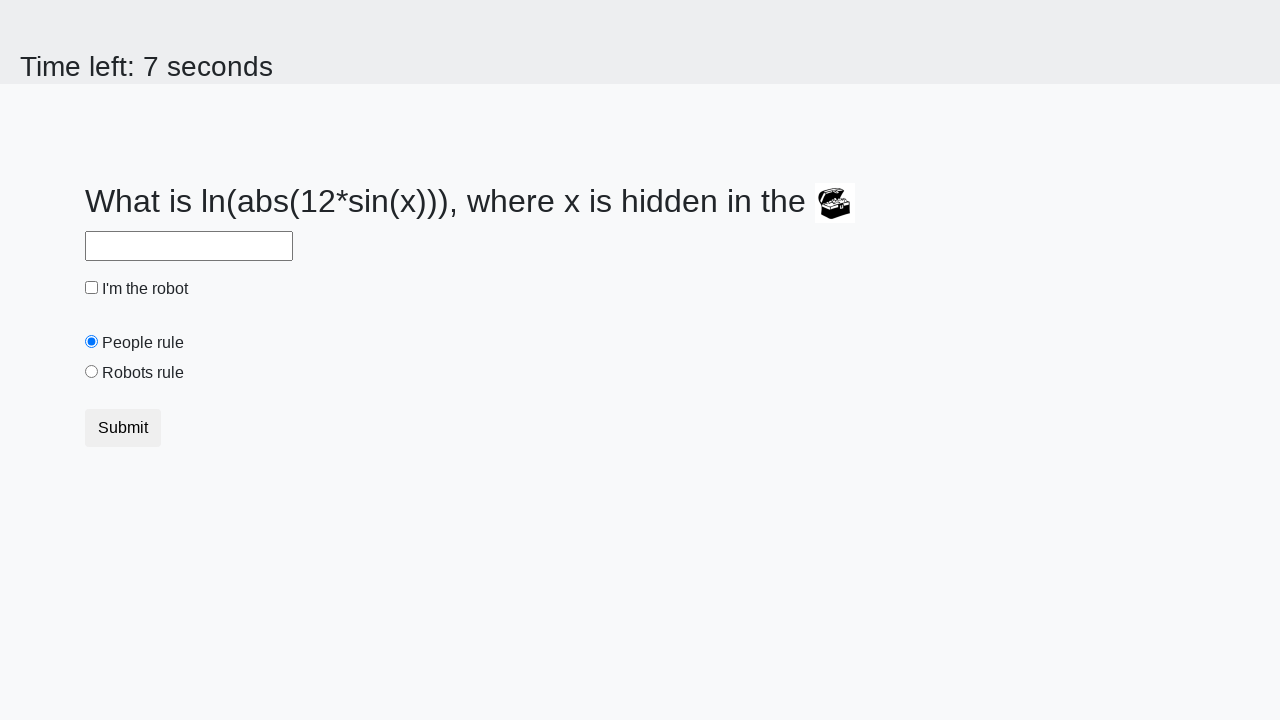